Tests nested iframe handling using frame index instead of selectors, switching through two levels of iframes and filling an email field

Starting URL: http://demoapps.qspiders.com/ui/frames/nested?sublist=1

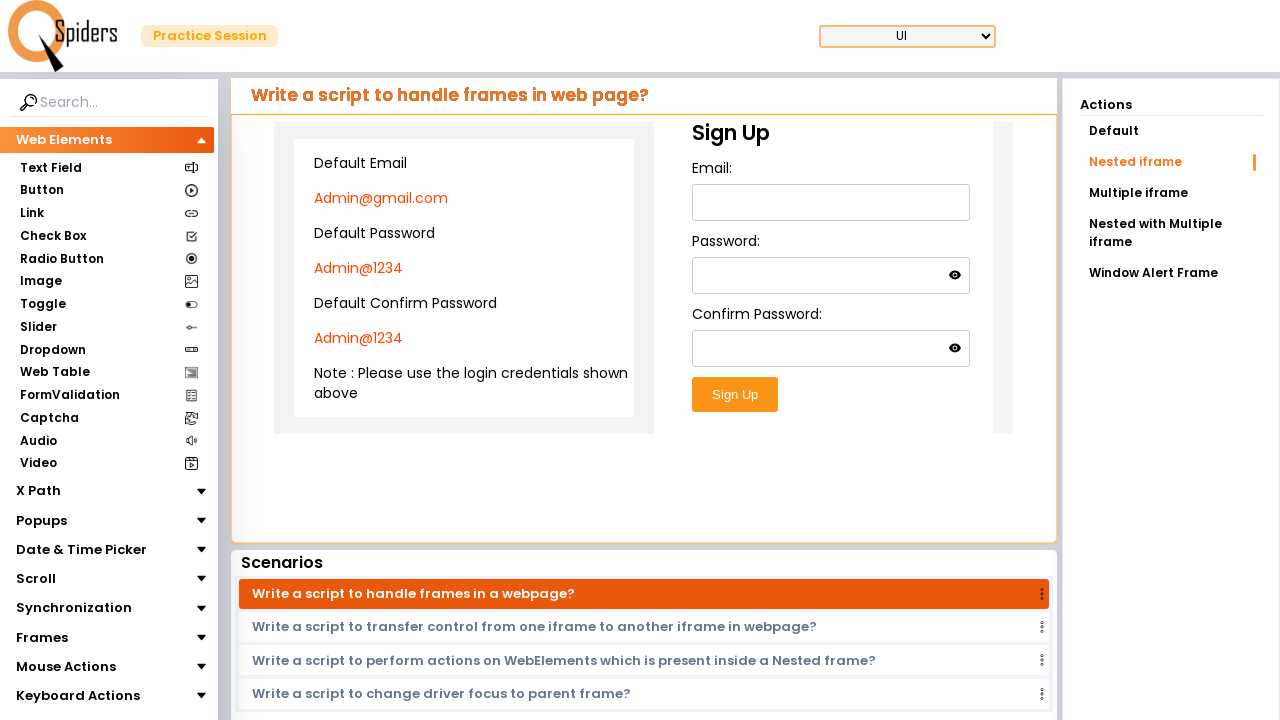

Located and switched to first outer iframe using index 0
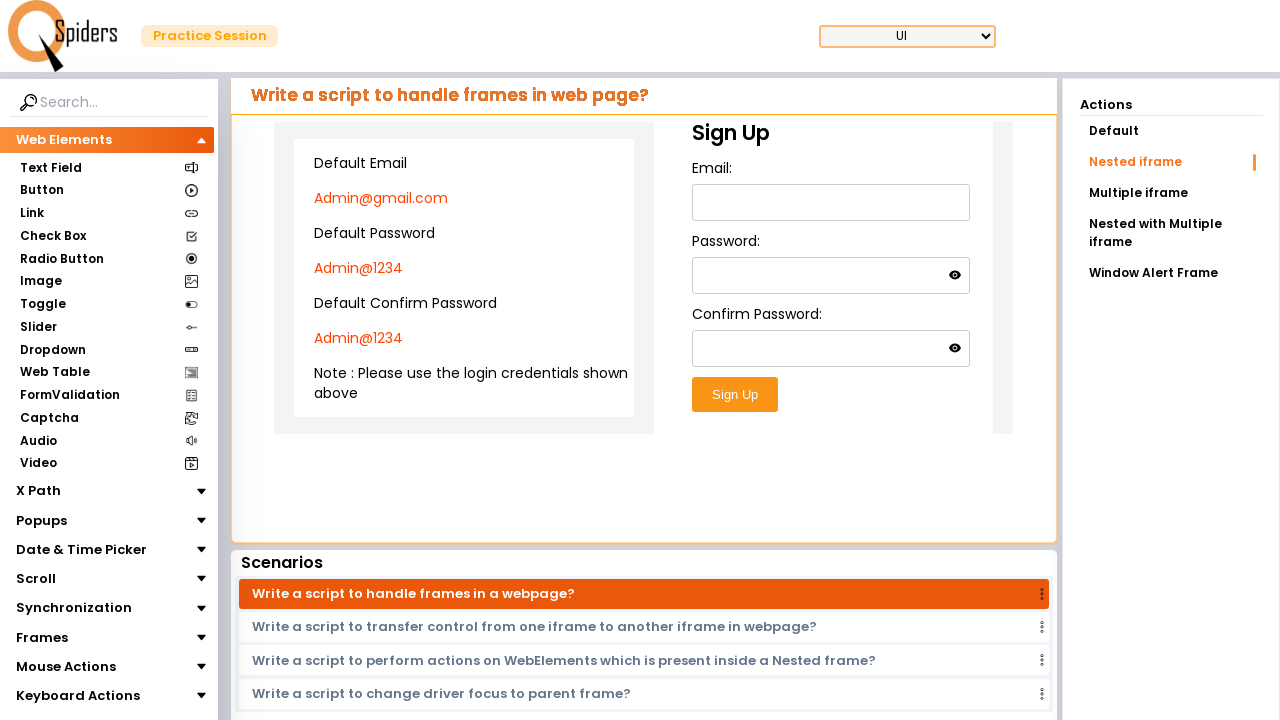

Located and switched to first inner iframe using index 0 within outer frame
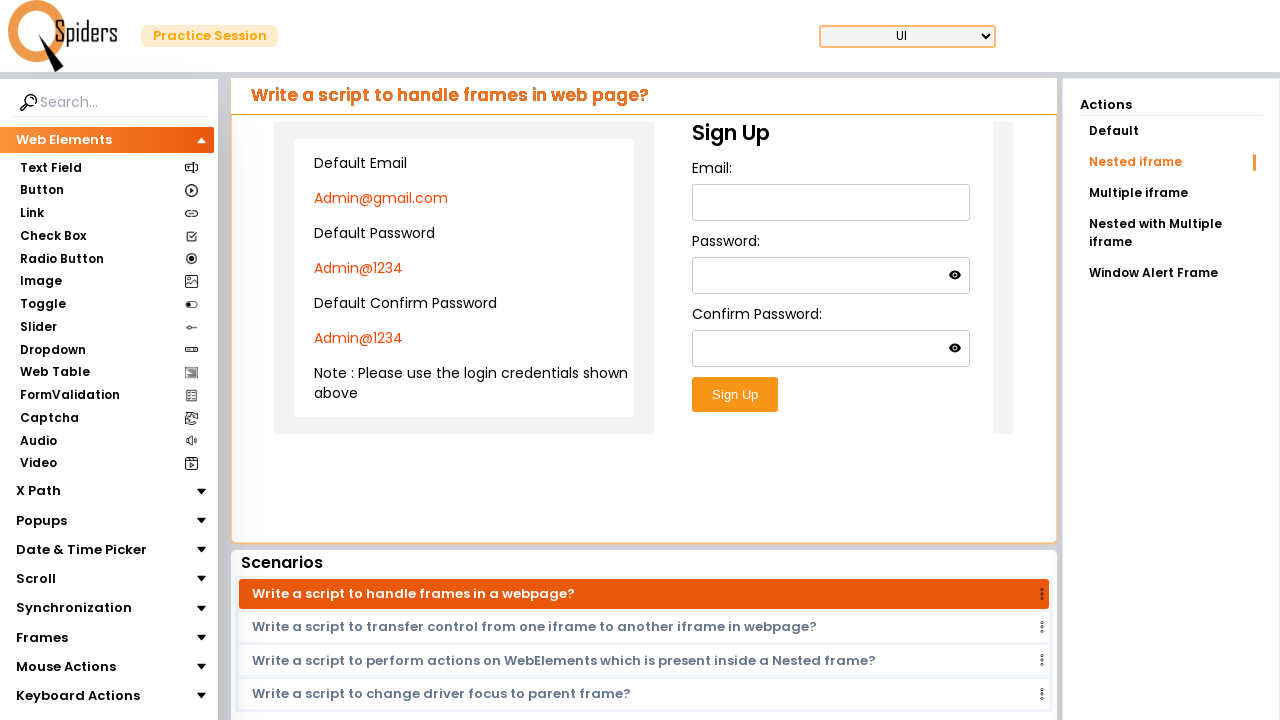

Filled email field with 'testuser@example.com' in nested iframe on iframe >> nth=0 >> internal:control=enter-frame >> iframe >> nth=0 >> internal:c
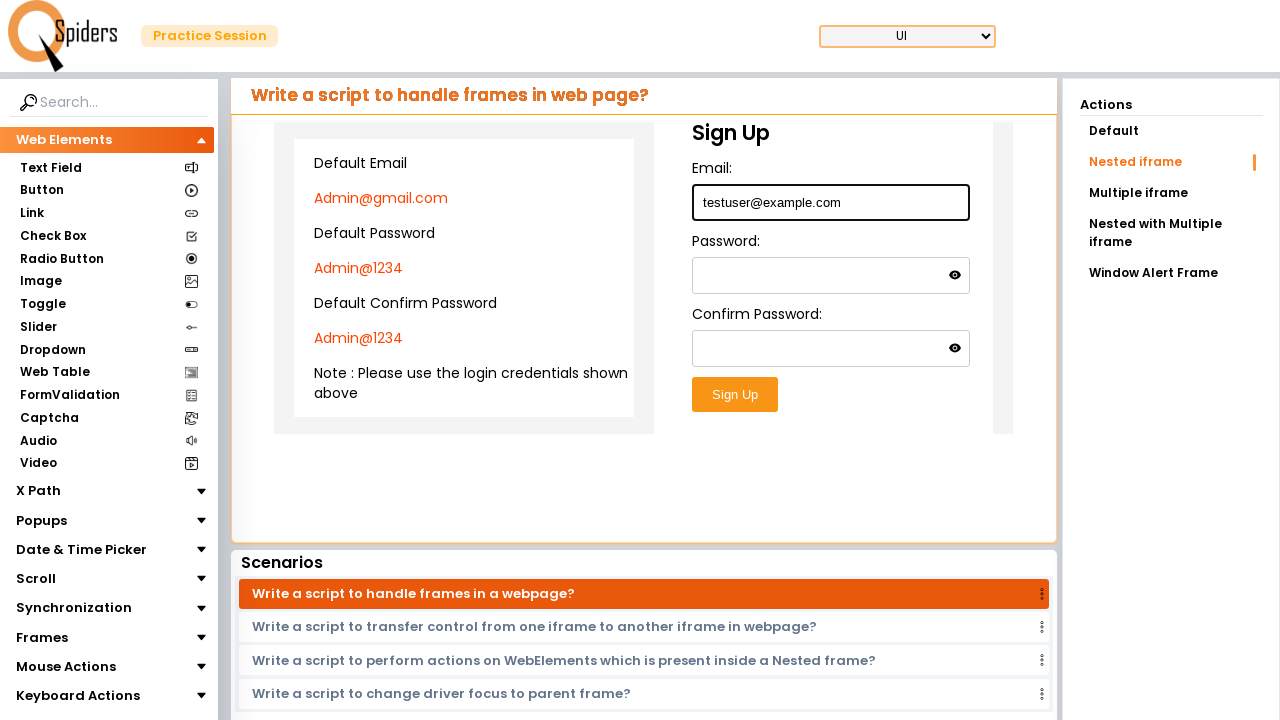

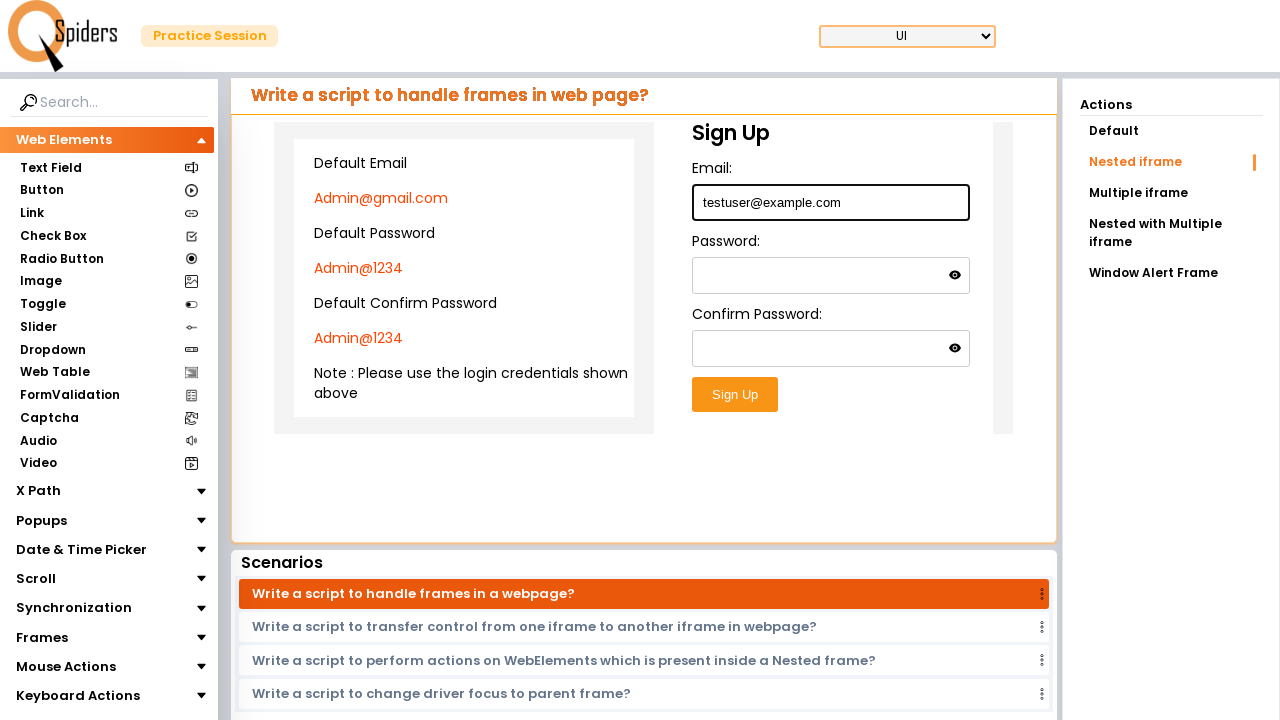